Tests autocomplete functionality by typing "uni" in a search box, selecting "United Kingdom" from the suggestions dropdown, clicking submit, and verifying the result contains the selected country.

Starting URL: https://testcenter.techproeducation.com/index.php?page=autocomplete

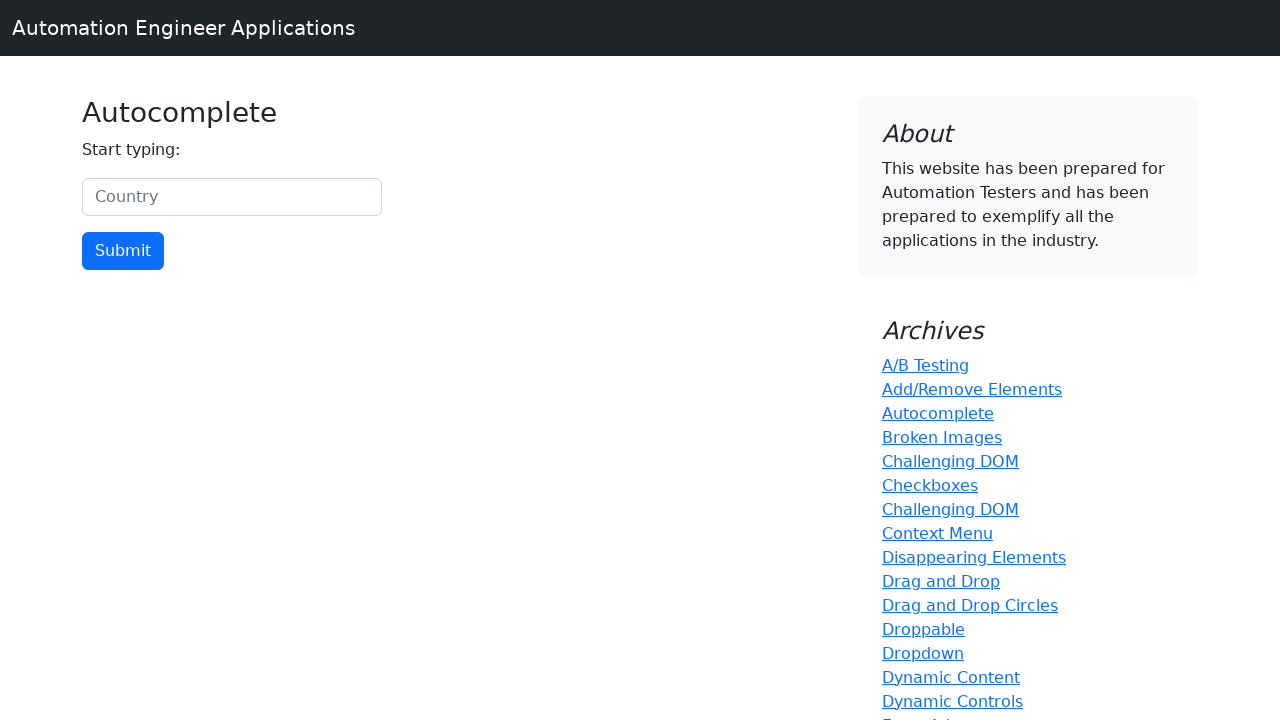

Typed 'uni' in the country search box to trigger autocomplete on #myCountry
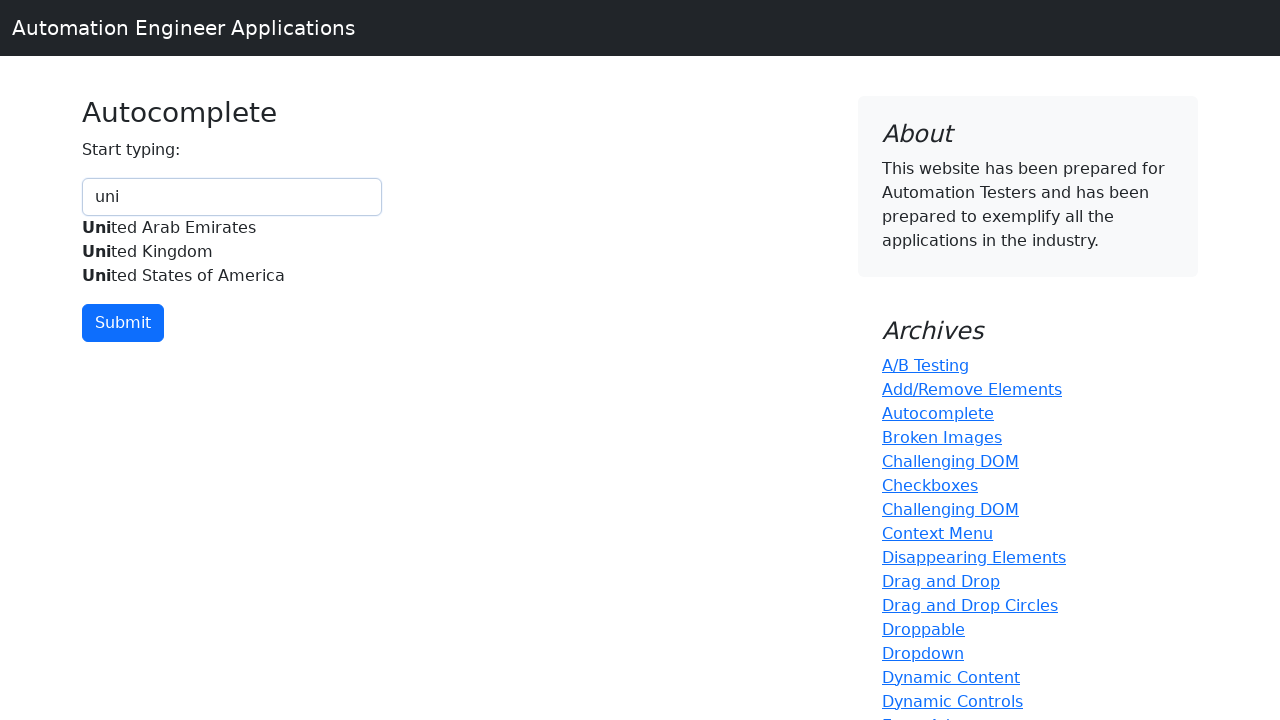

Autocomplete suggestions appeared with 'United Kingdom' option visible
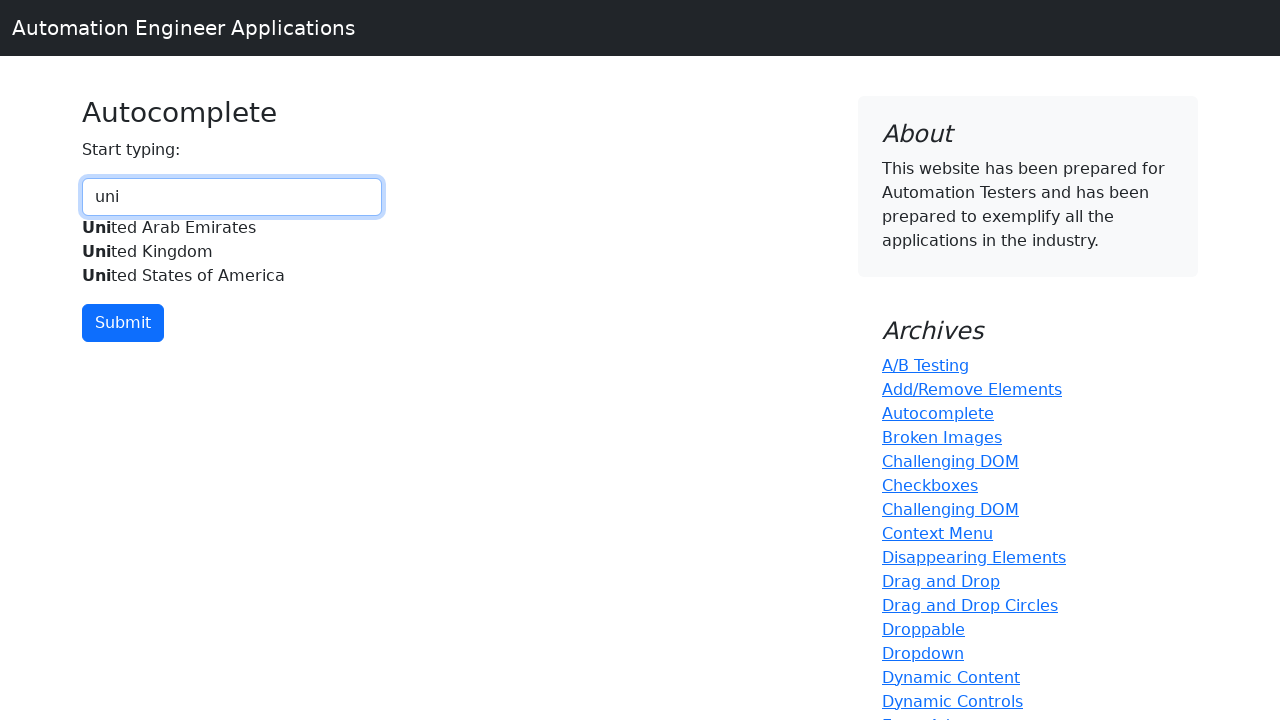

Selected 'United Kingdom' from the autocomplete dropdown at (232, 252) on xpath=//div[@id='myCountryautocomplete-list']//*[.='United Kingdom']
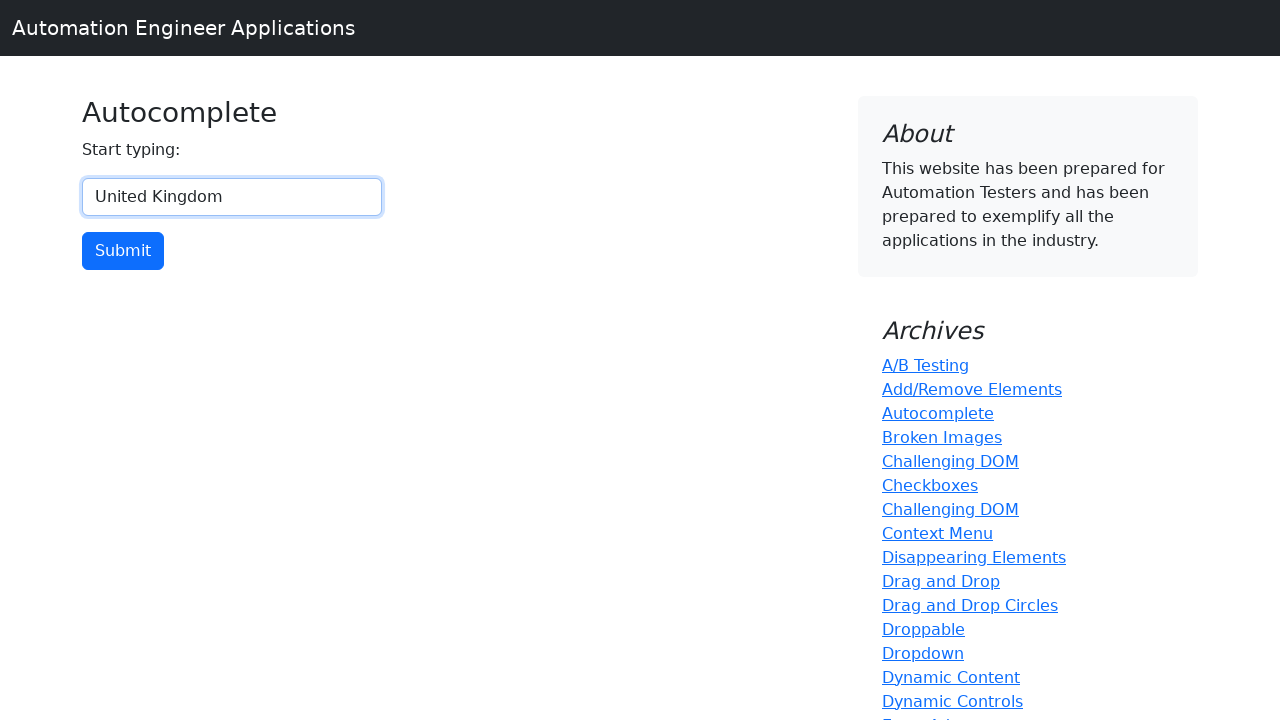

Clicked the submit button at (123, 251) on input[type='button']
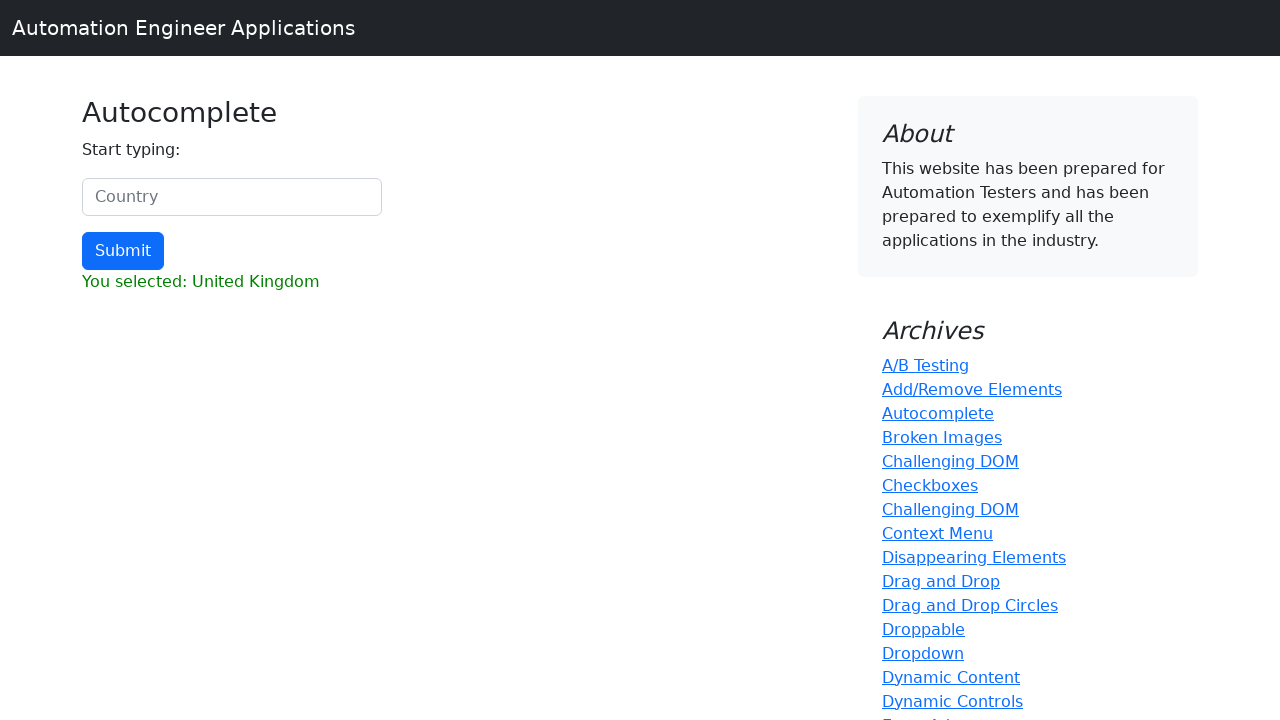

Result element loaded
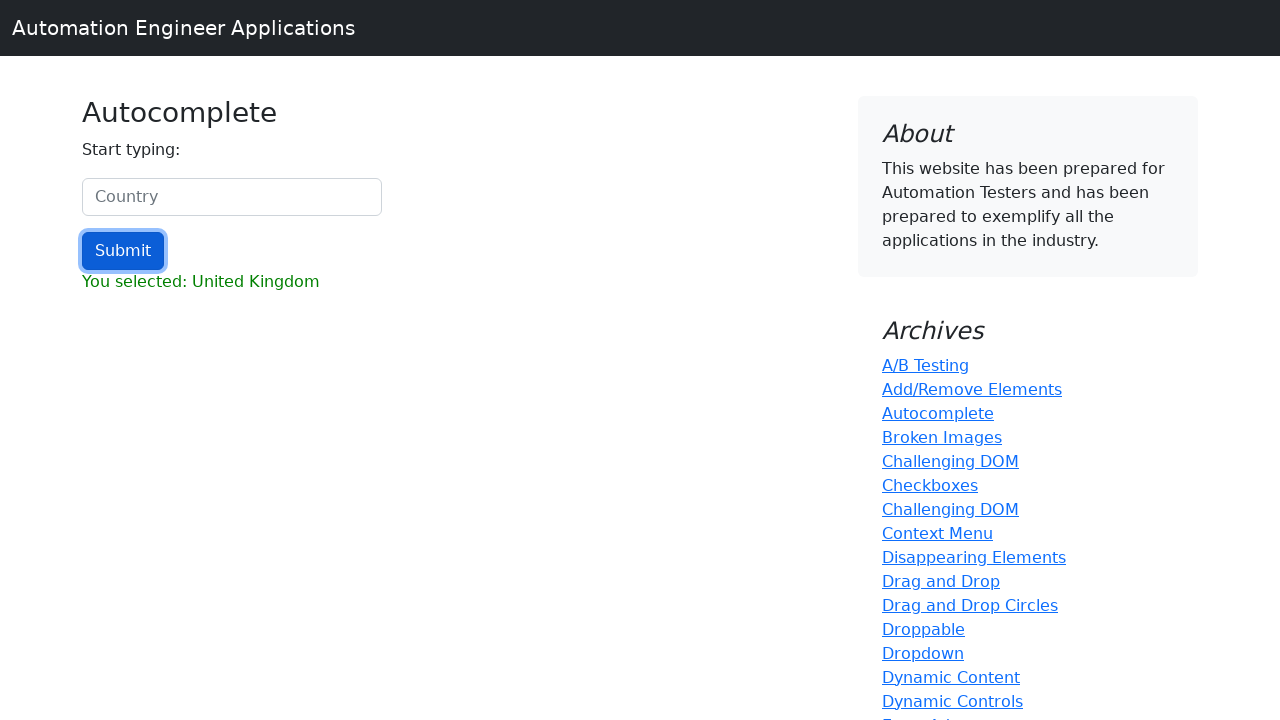

Retrieved result text content
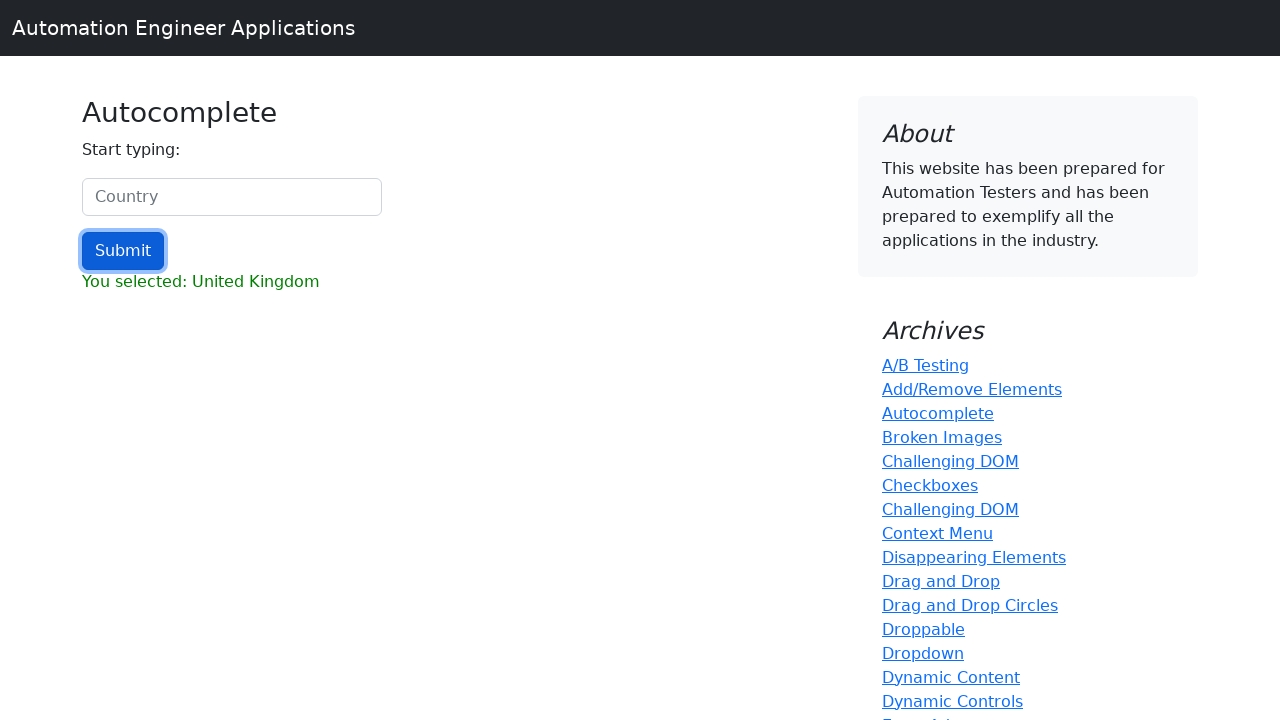

Verified that result contains 'United Kingdom'
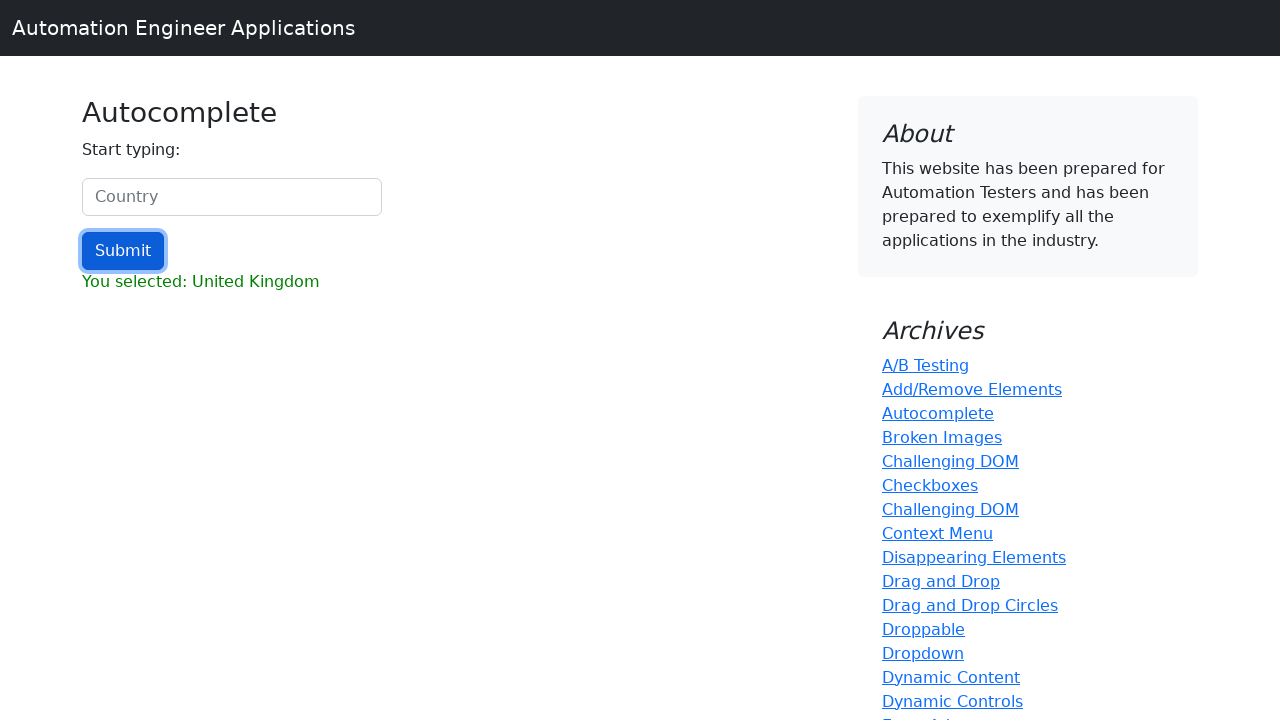

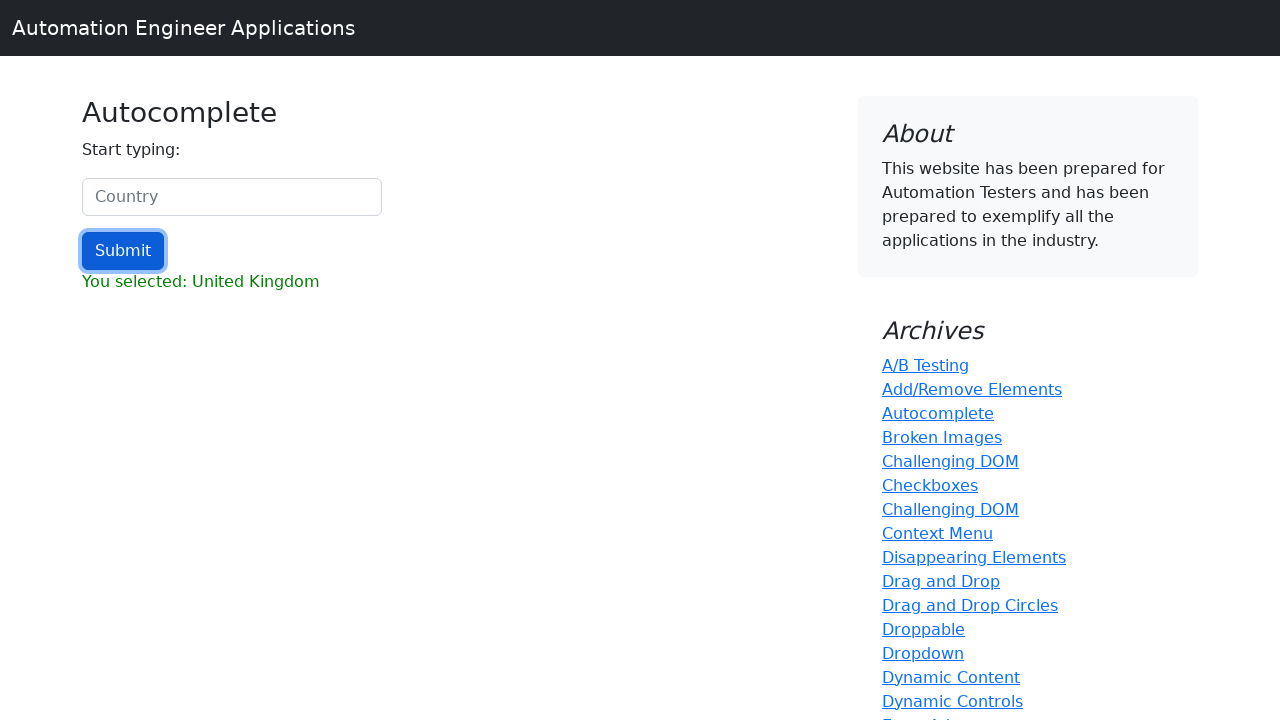